Tests navigation through the menu by clicking "Browse Languages" then "Start" and verifying the welcome heading is displayed

Starting URL: http://www.99-bottles-of-beer.net/

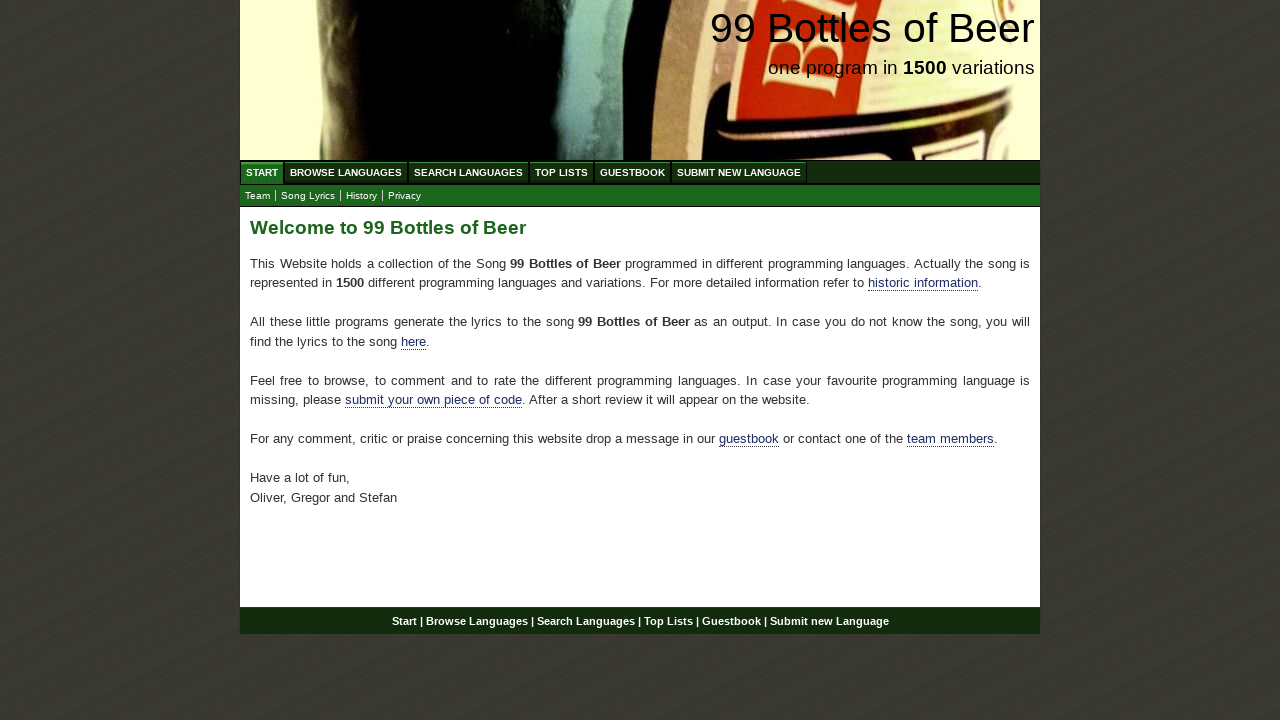

Clicked 'Browse Languages' menu item at (346, 172) on xpath=//a[@href='/abc.html']
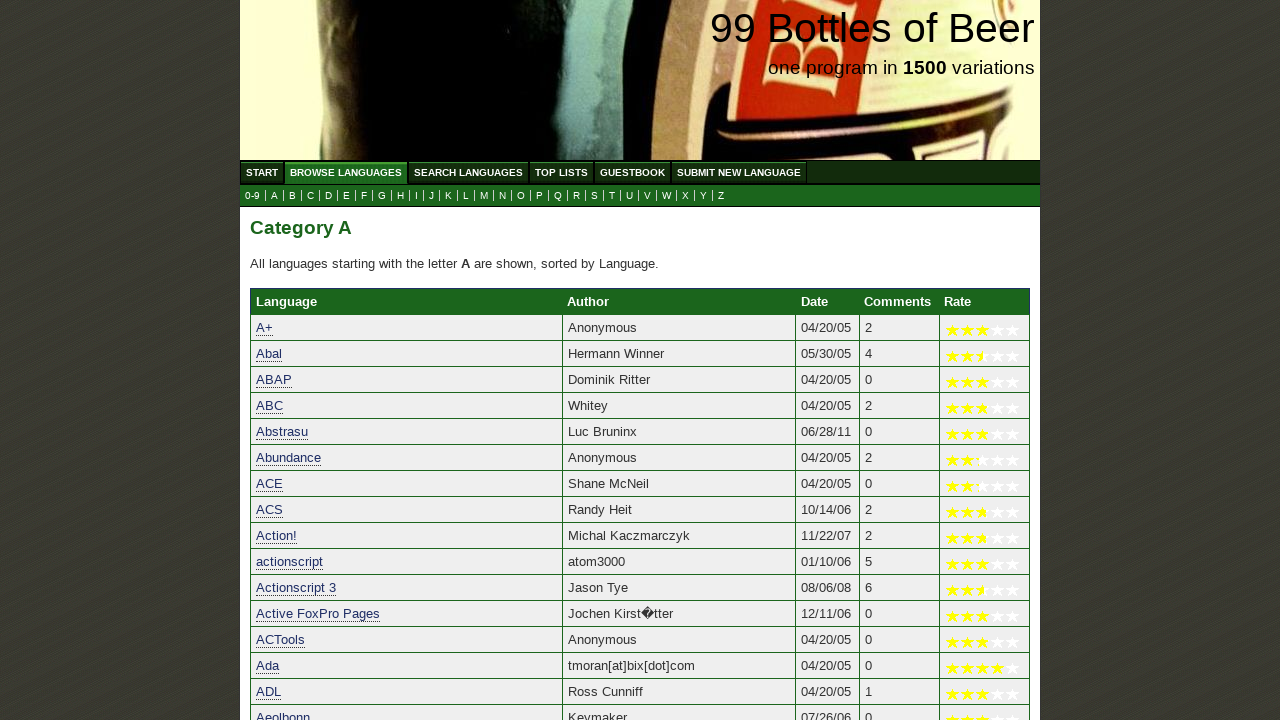

Clicked 'Start' menu item at (262, 172) on xpath=//a[@href='/']
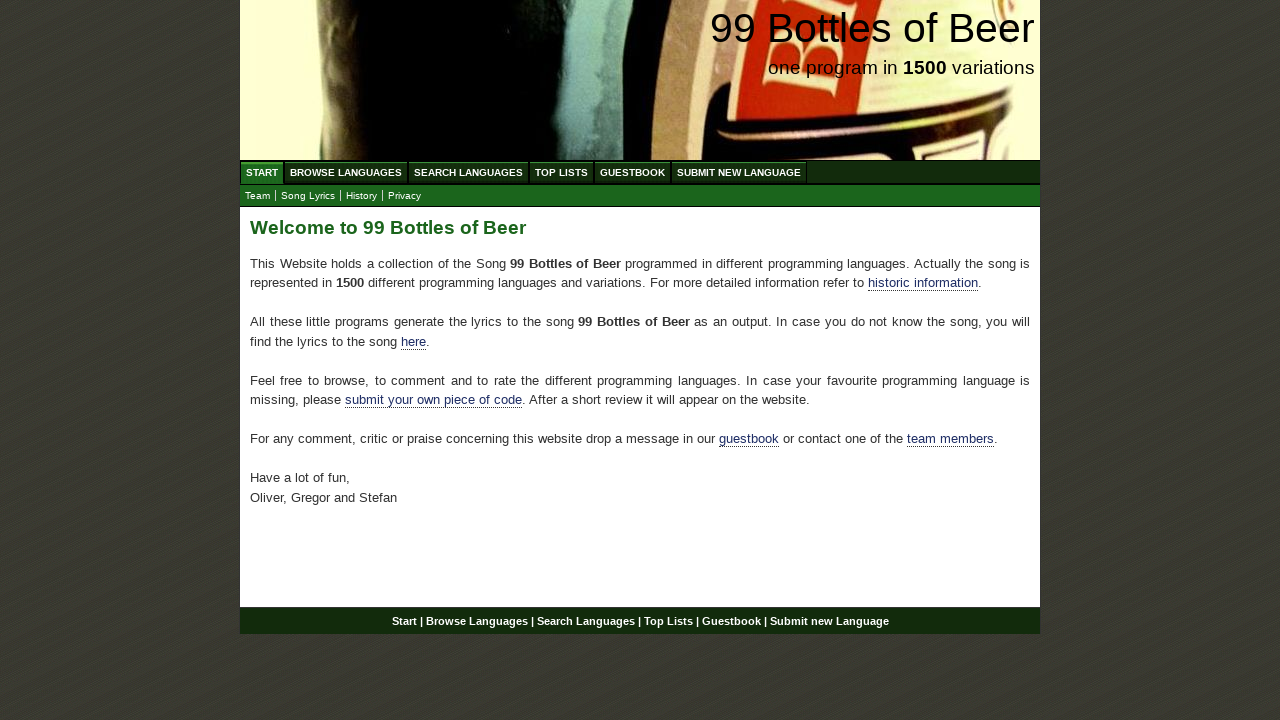

Welcome heading element loaded
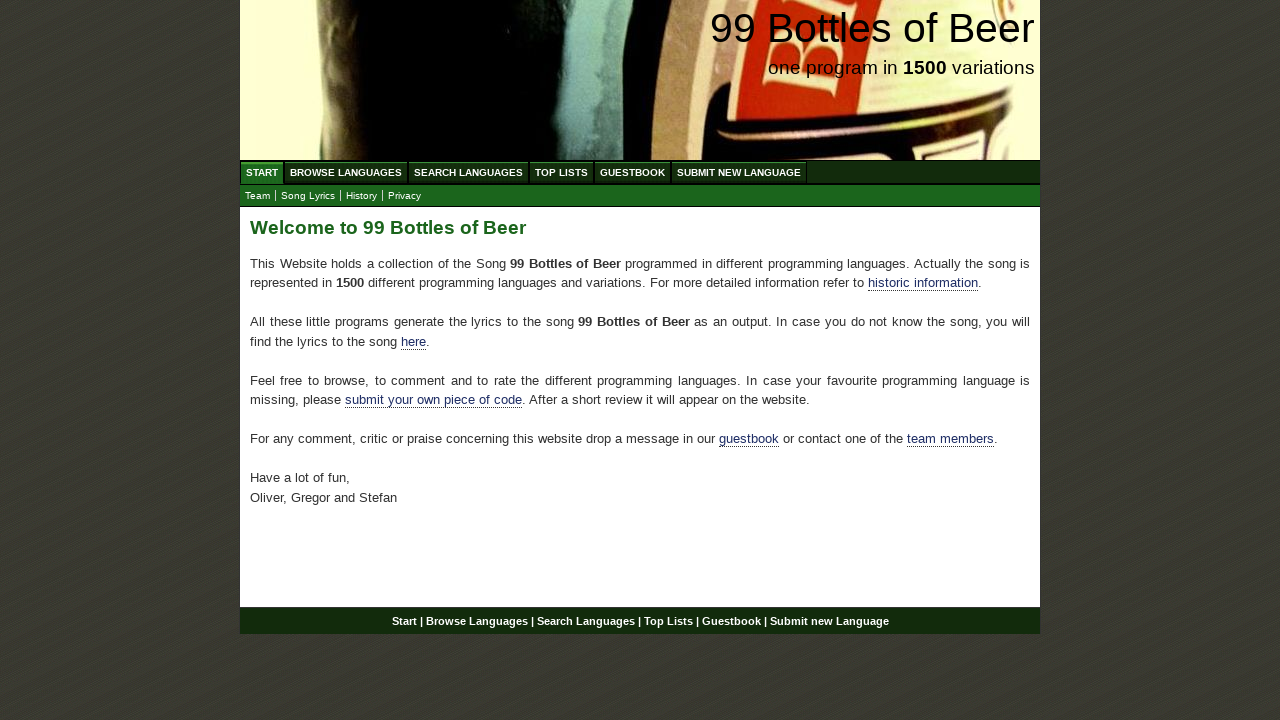

Verified welcome heading displays correct text: 'Welcome to 99 Bottles of Beer'
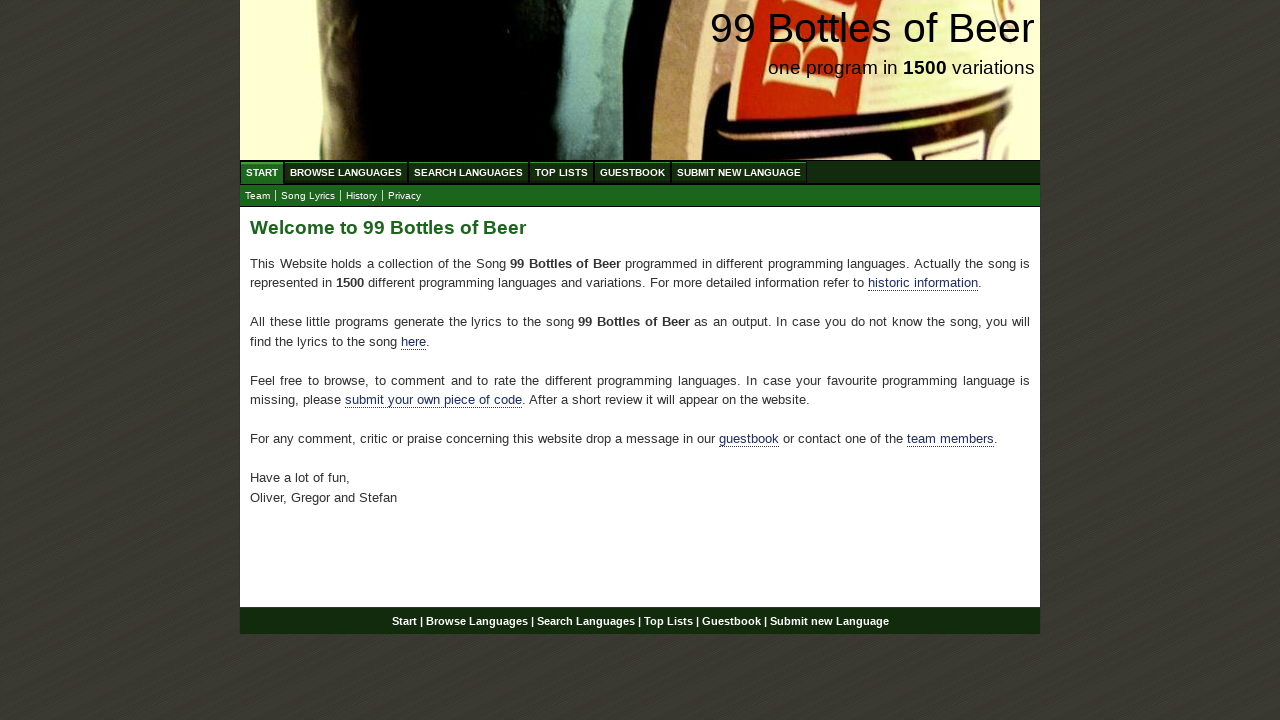

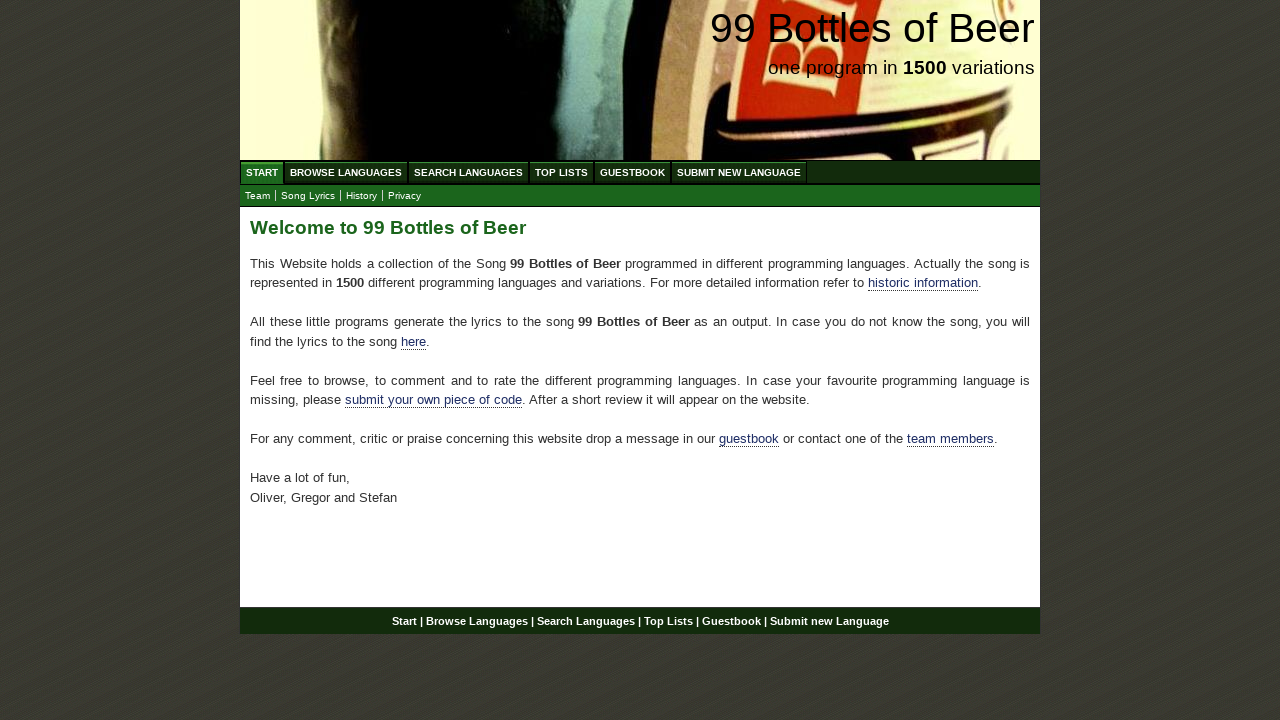